Tests tooltip functionality on jQuery UI demo page by hovering over an age input field and verifying the tooltip appears, then entering an age value

Starting URL: https://jqueryui.com/tooltip/

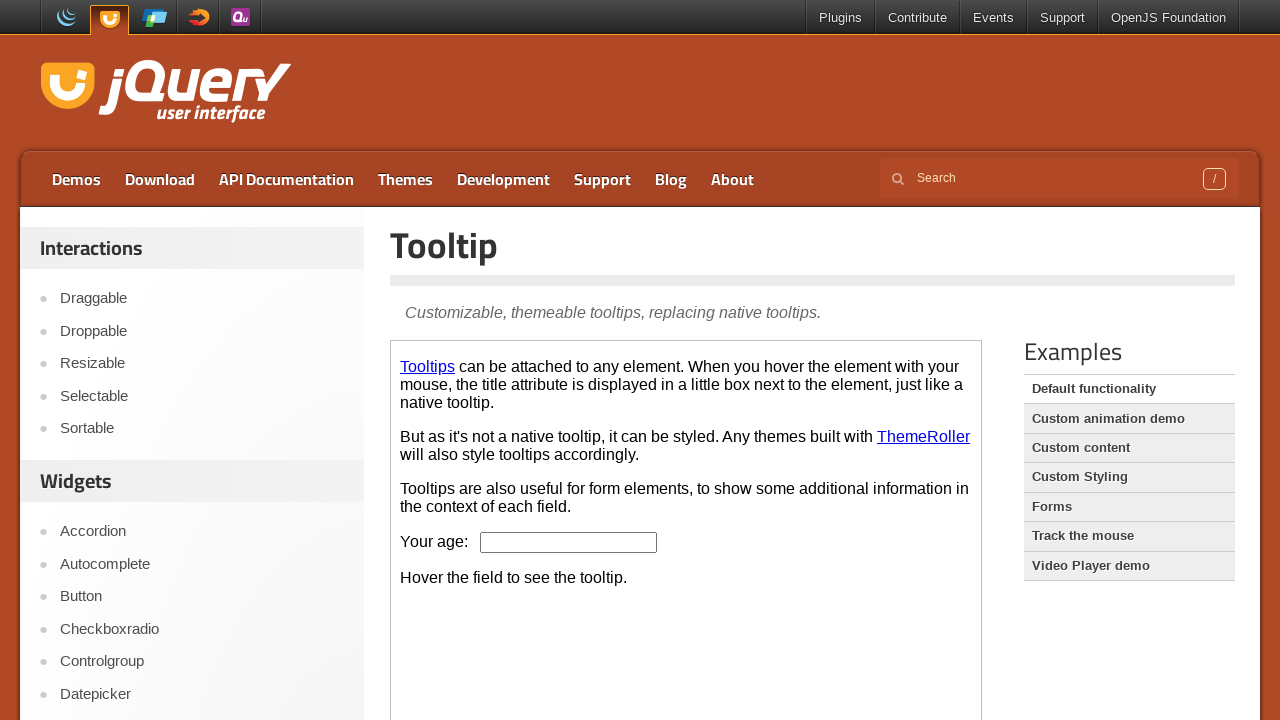

Located iframe containing tooltip demo
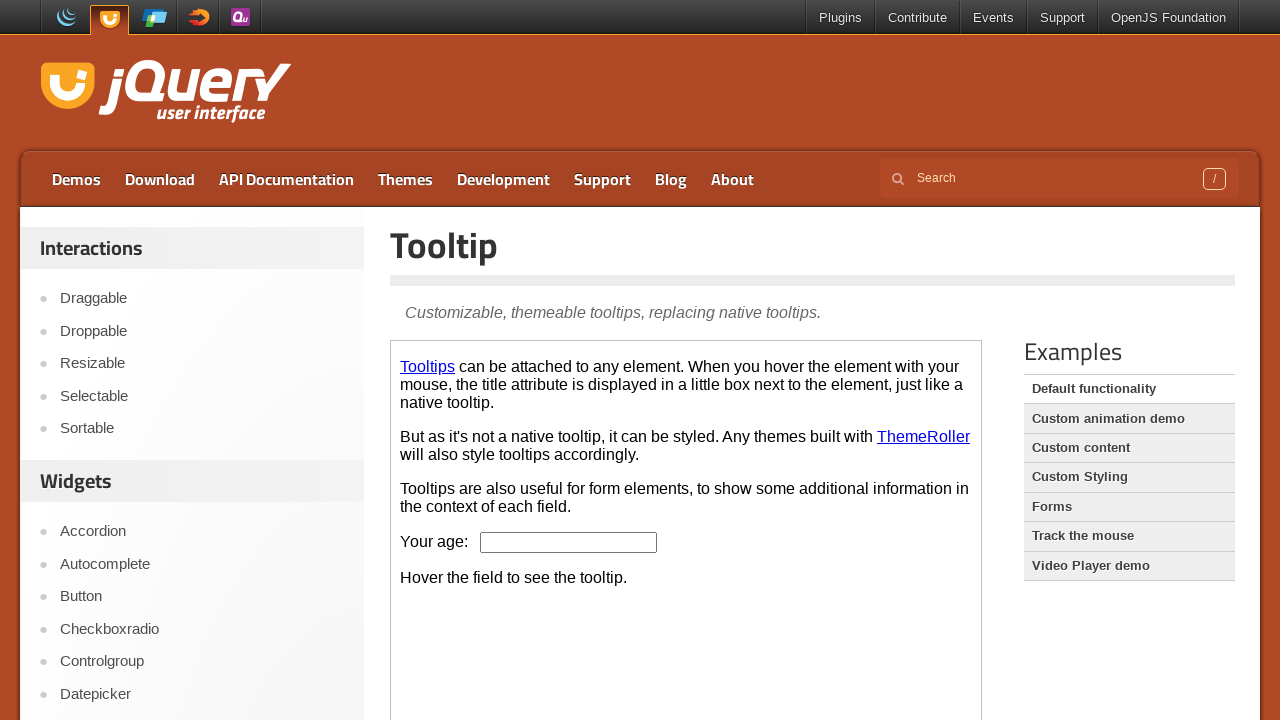

Located age input field in iframe
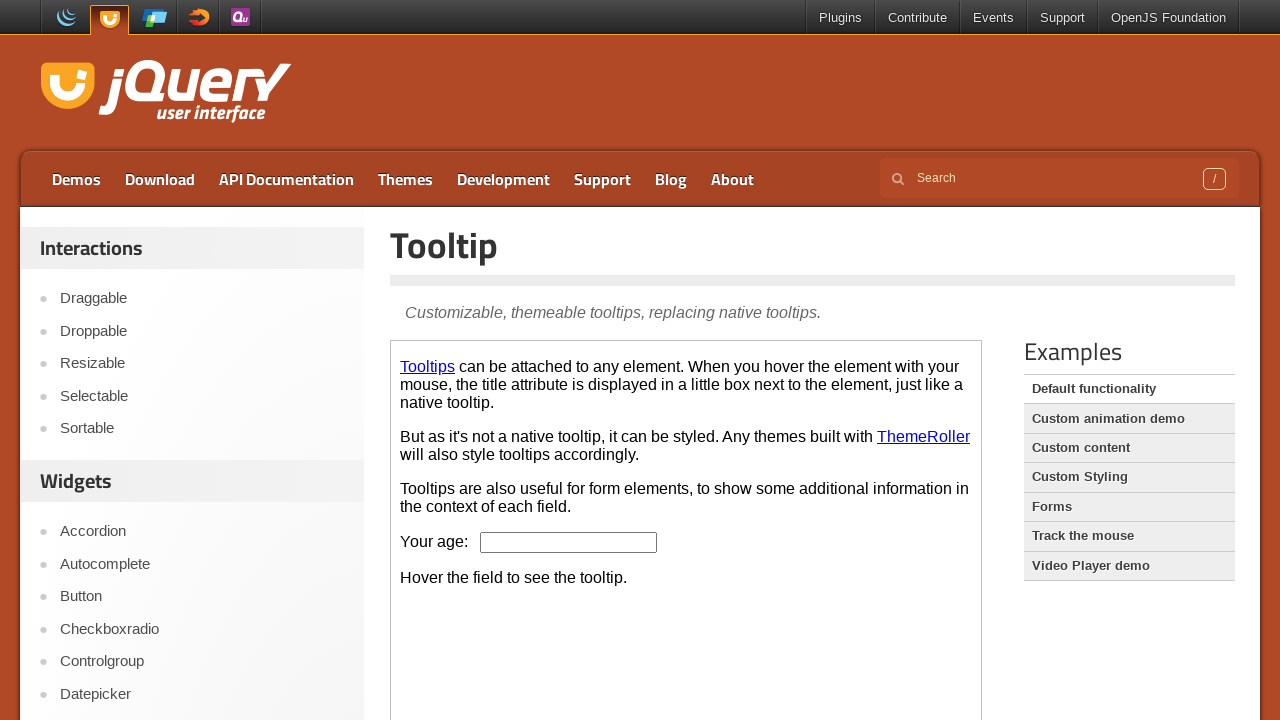

Scrolled down to ensure age input field is visible
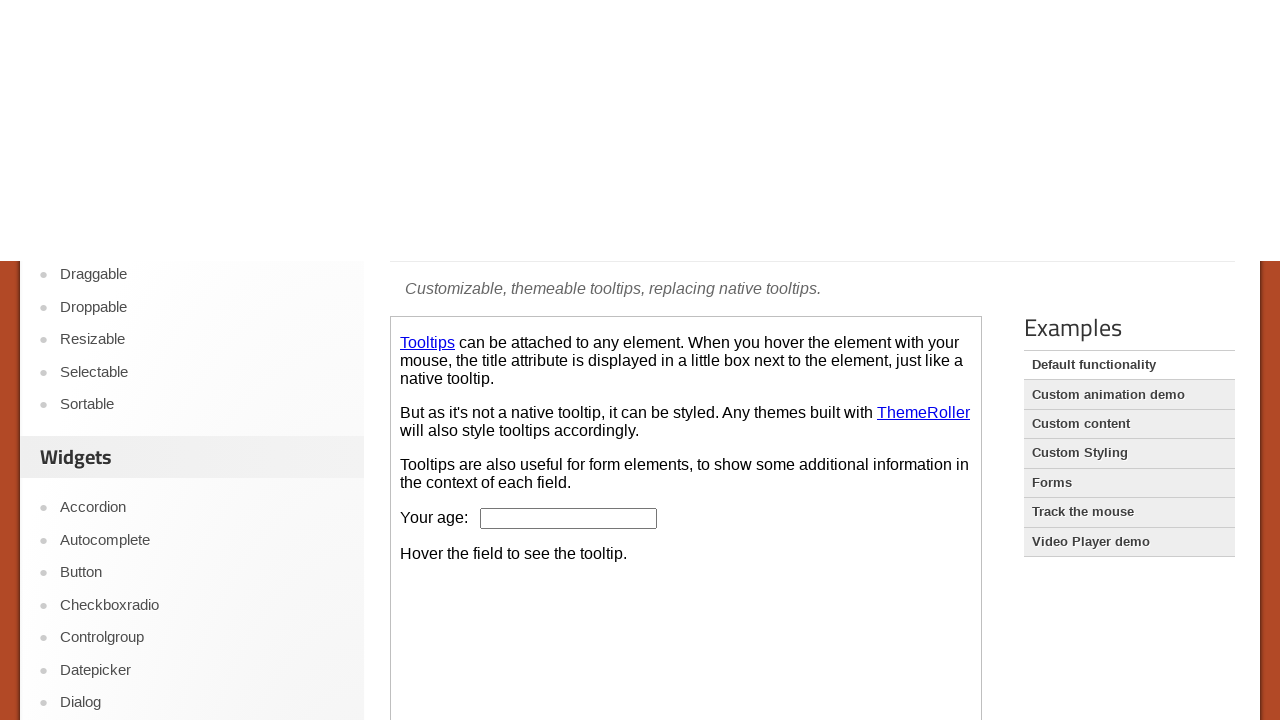

Hovered over age input field to trigger tooltip at (569, 360) on iframe >> nth=0 >> internal:control=enter-frame >> #age
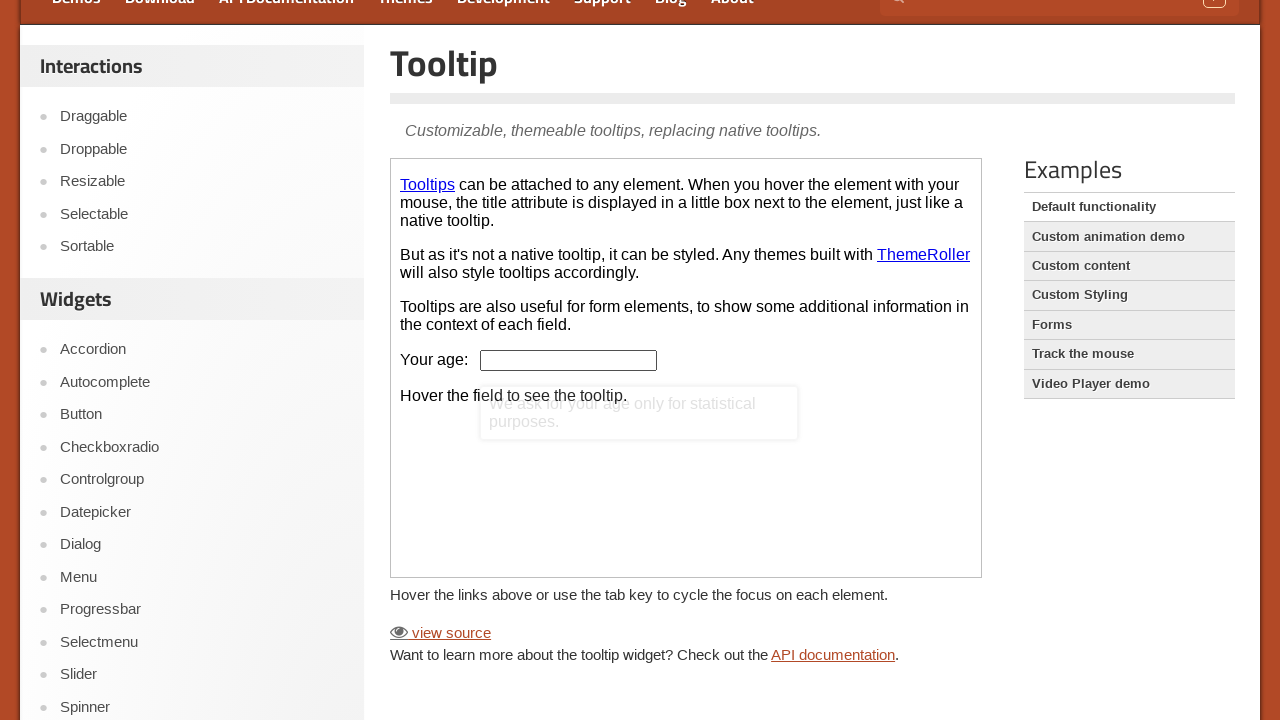

Clicked on age input field at (569, 360) on iframe >> nth=0 >> internal:control=enter-frame >> #age
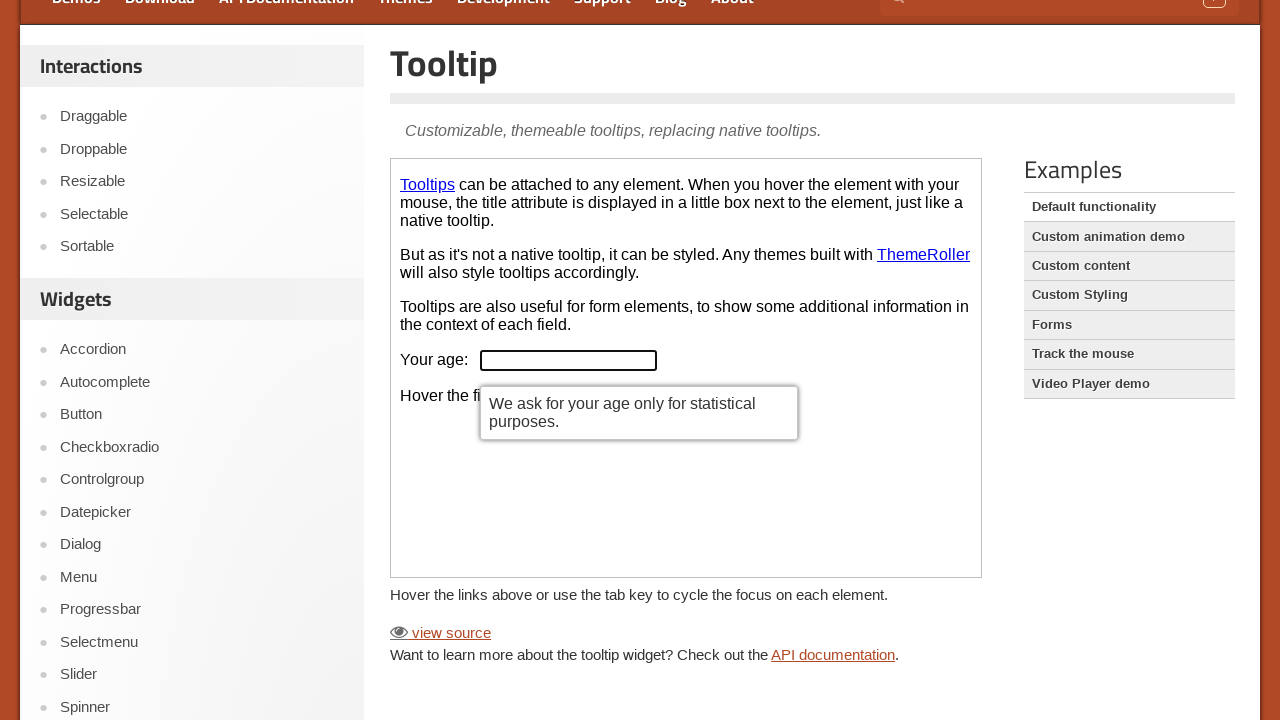

Located tooltip content element
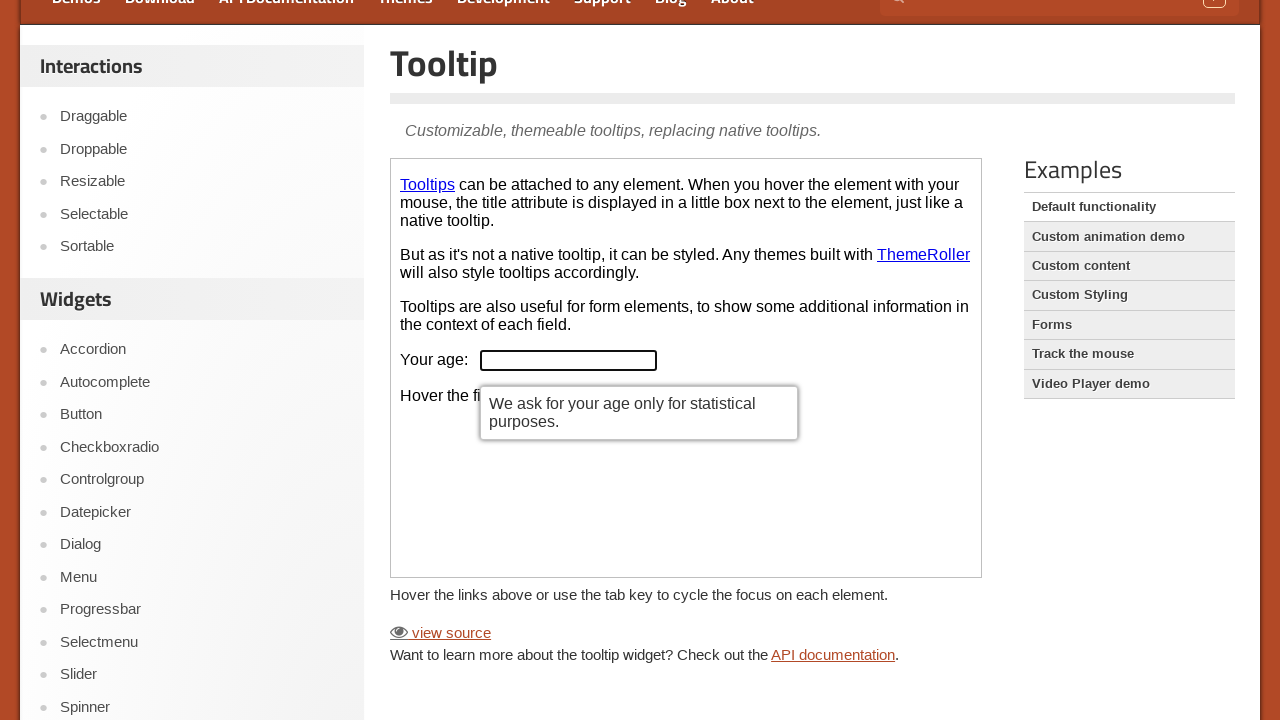

Tooltip appeared and is visible
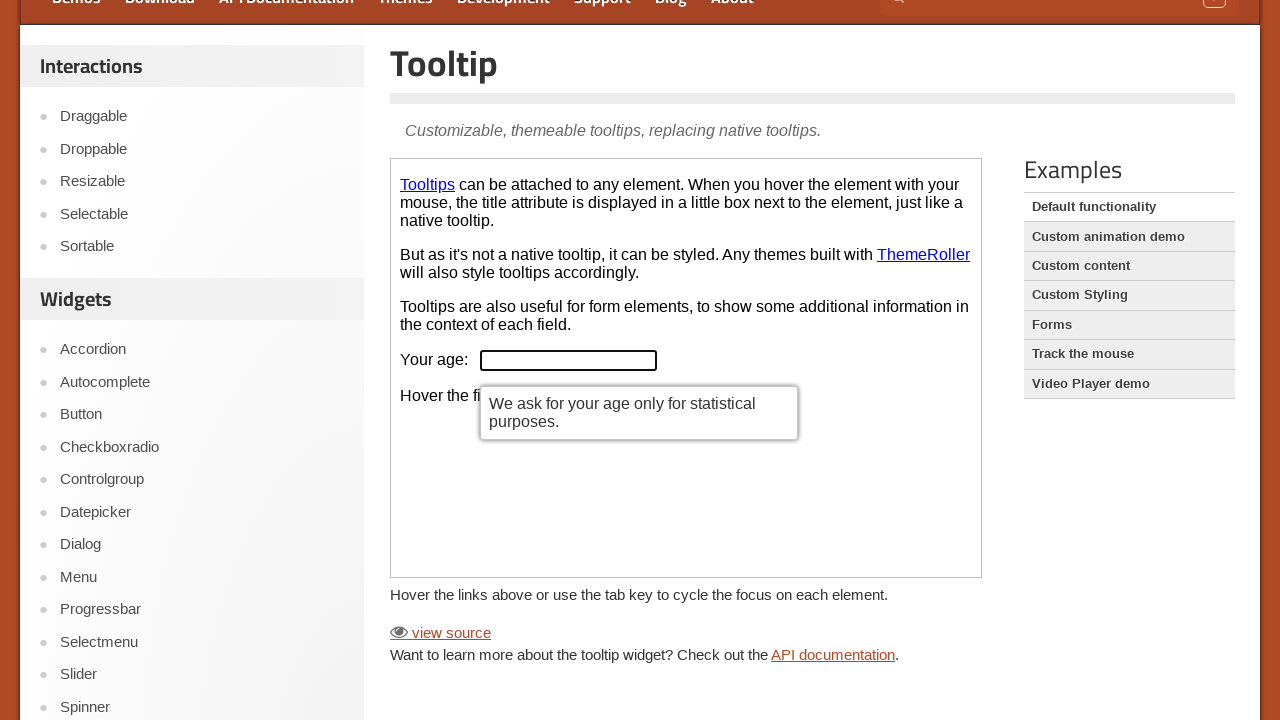

Entered age value '24' into age input field on iframe >> nth=0 >> internal:control=enter-frame >> #age
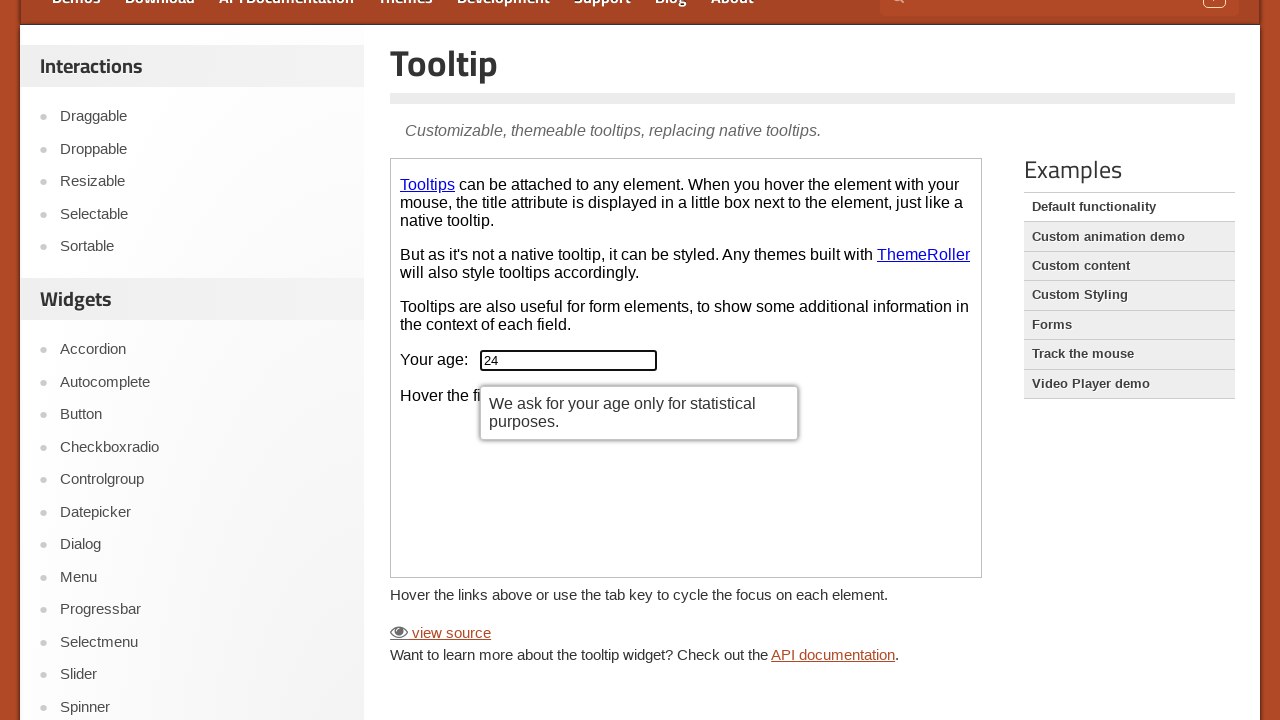

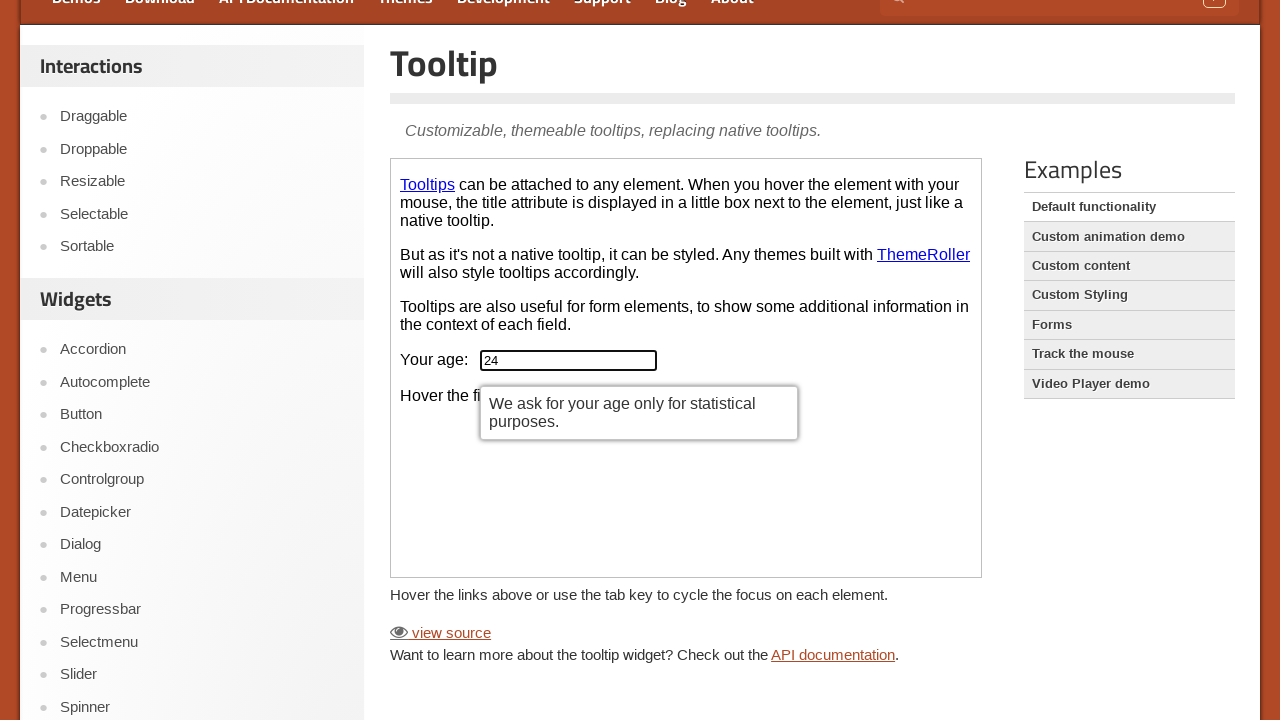